Tests that a todo item is removed when edited to an empty string

Starting URL: https://demo.playwright.dev/todomvc

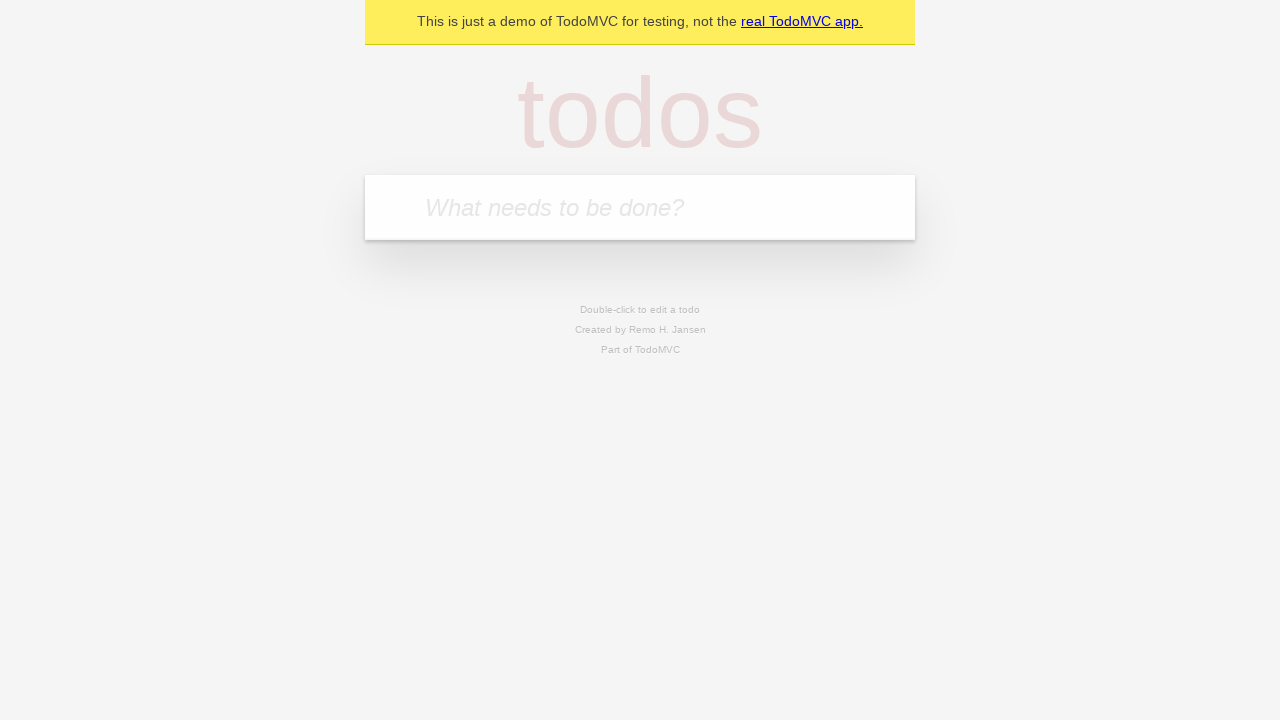

Filled new todo input with 'buy some cheese' on internal:attr=[placeholder="What needs to be done?"i]
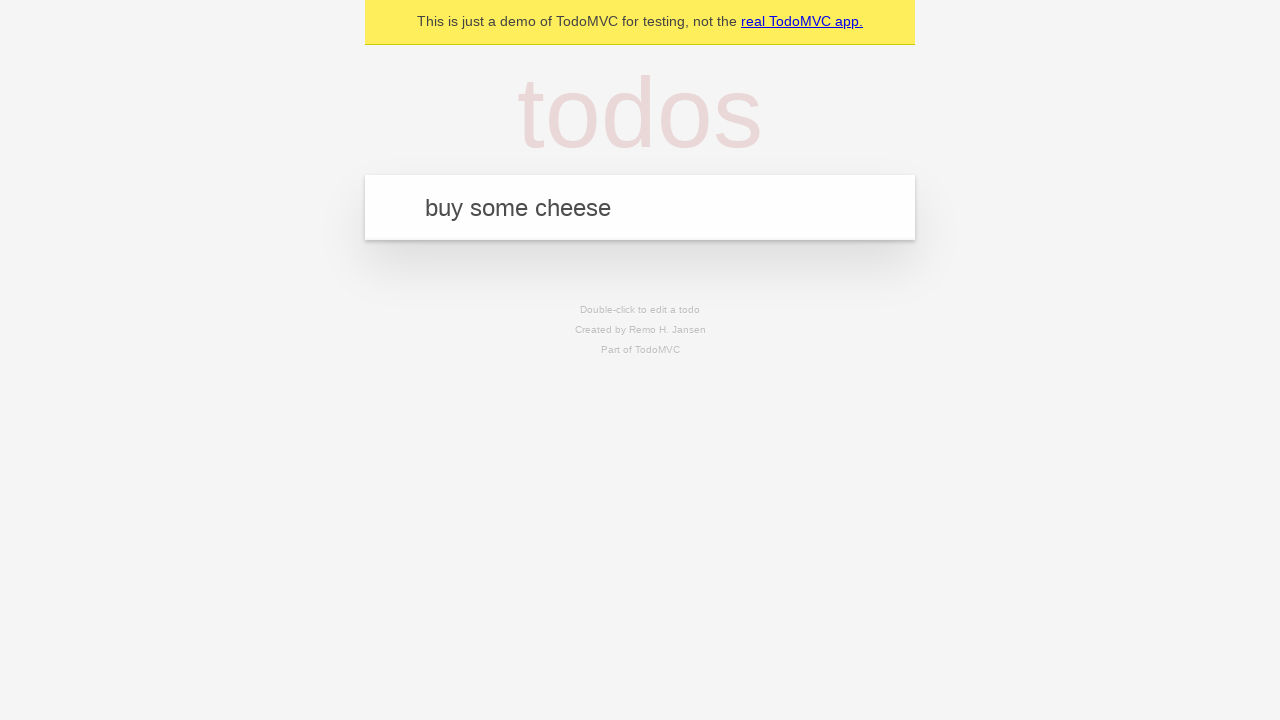

Pressed Enter to create todo item 'buy some cheese' on internal:attr=[placeholder="What needs to be done?"i]
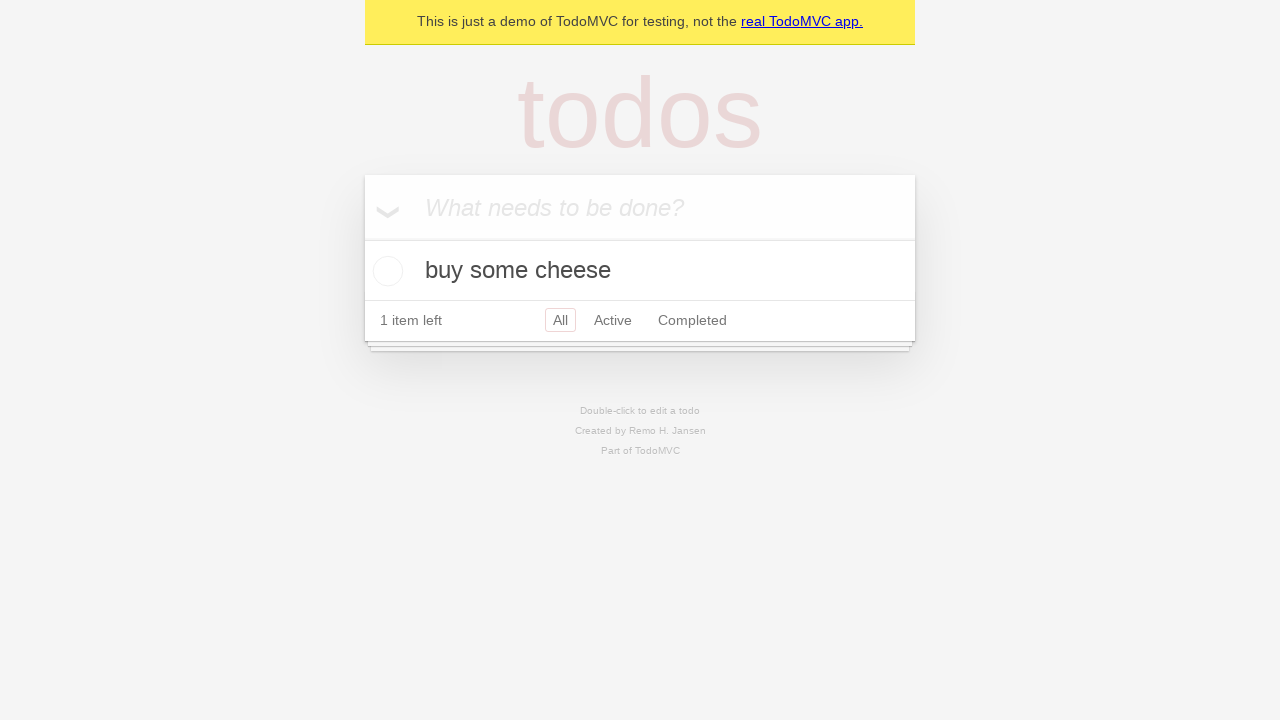

Filled new todo input with 'feed the cat' on internal:attr=[placeholder="What needs to be done?"i]
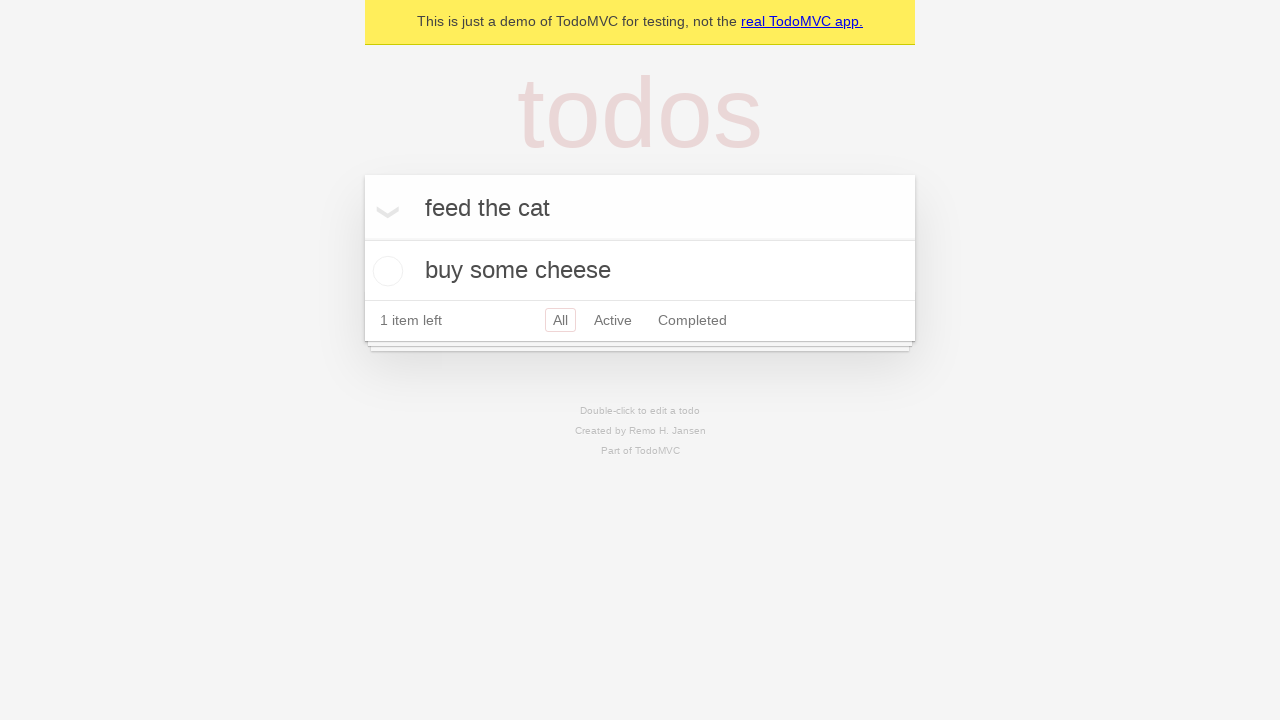

Pressed Enter to create todo item 'feed the cat' on internal:attr=[placeholder="What needs to be done?"i]
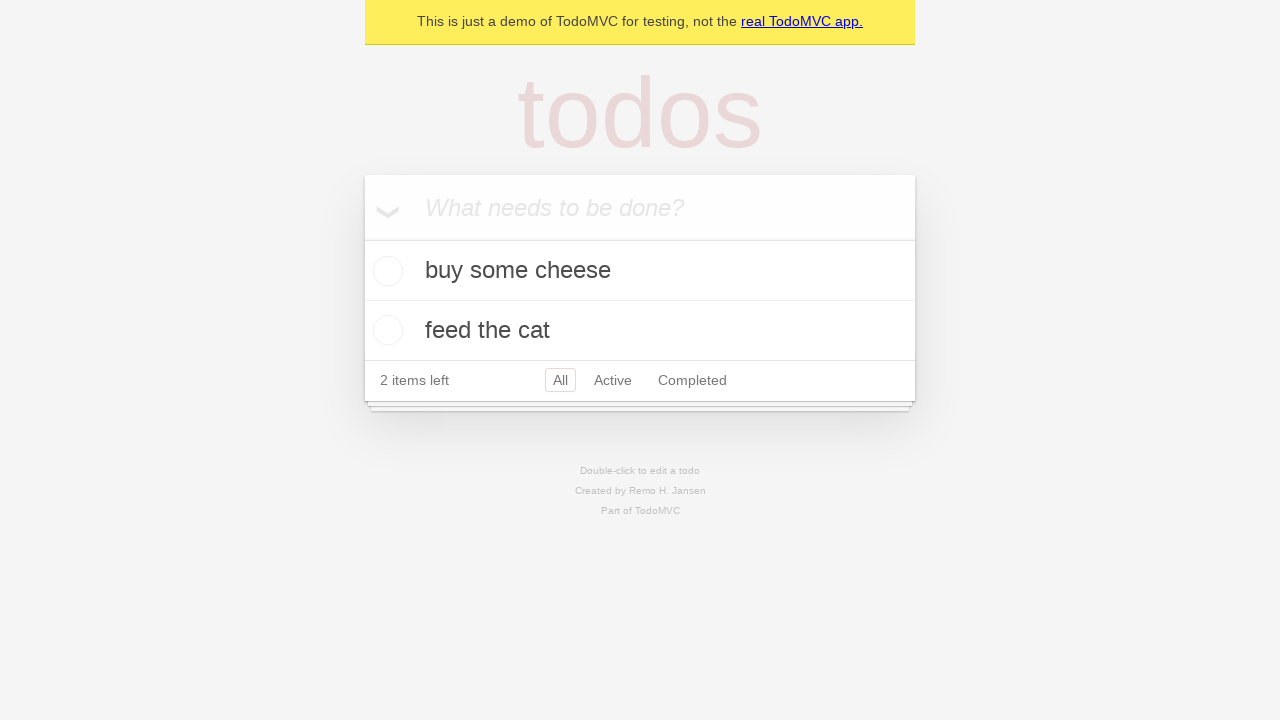

Filled new todo input with 'book a doctors appointment' on internal:attr=[placeholder="What needs to be done?"i]
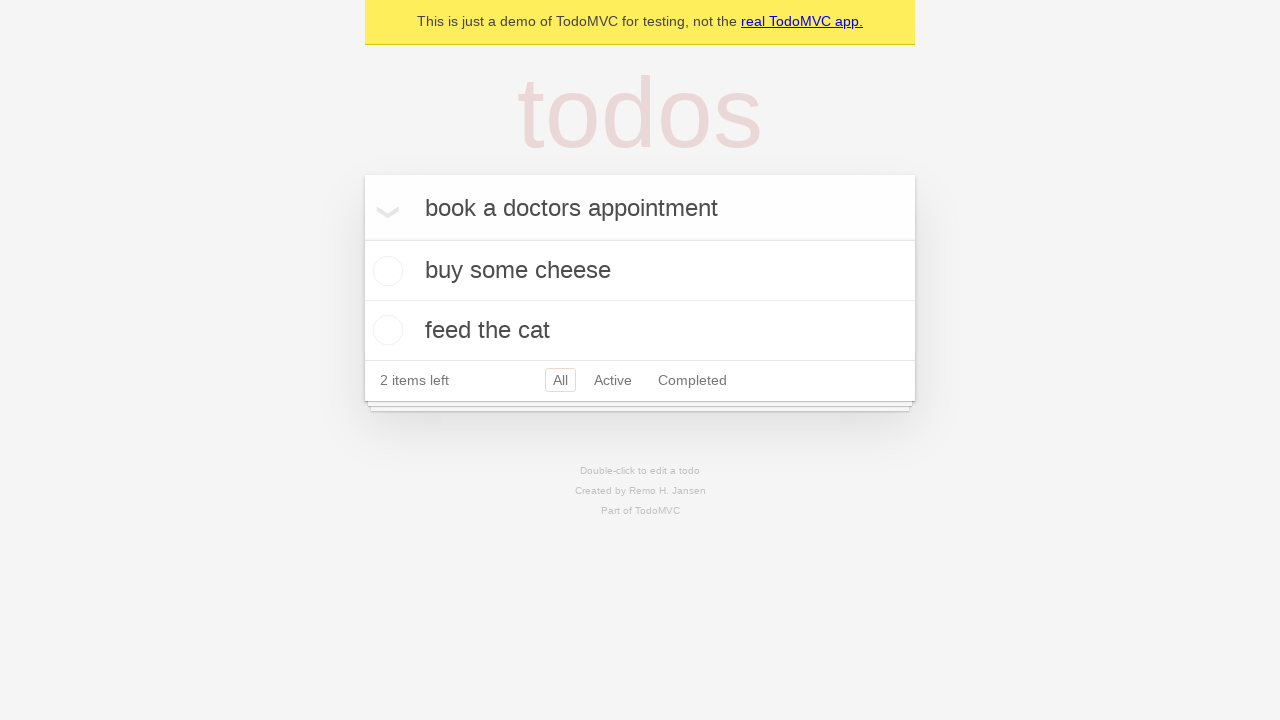

Pressed Enter to create todo item 'book a doctors appointment' on internal:attr=[placeholder="What needs to be done?"i]
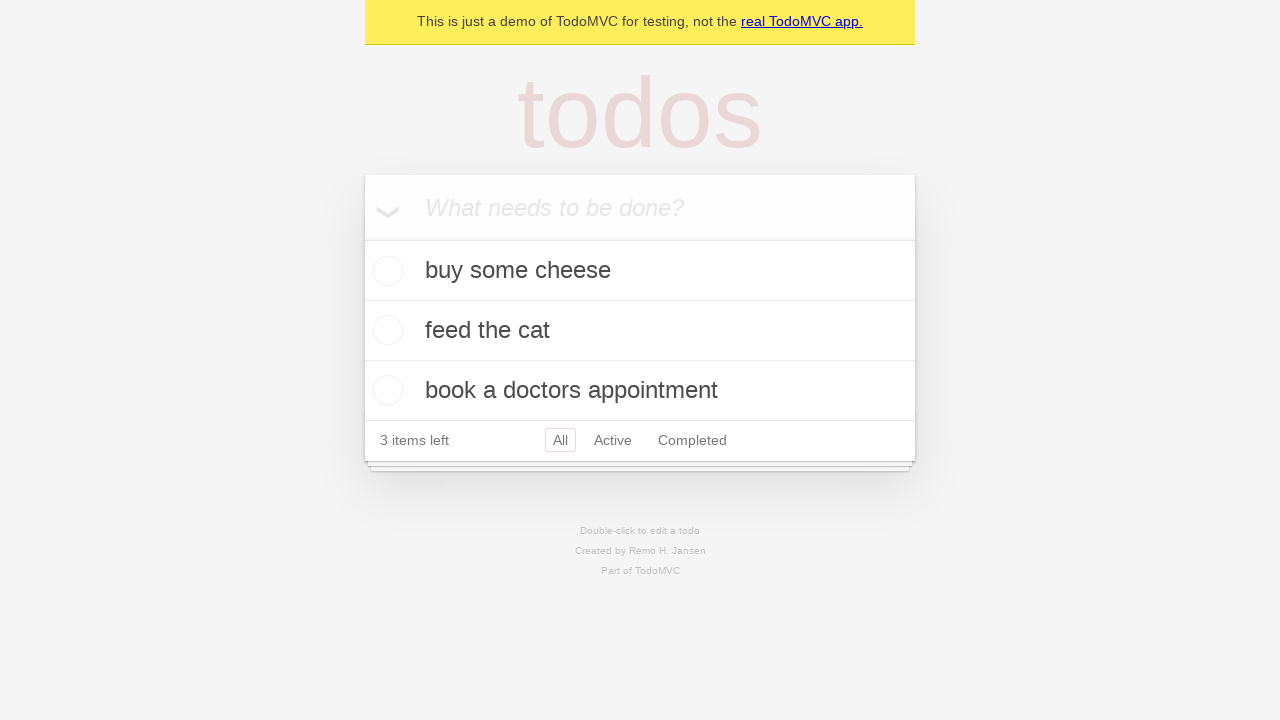

Double-clicked second todo item to enter edit mode at (640, 331) on internal:testid=[data-testid="todo-item"s] >> nth=1
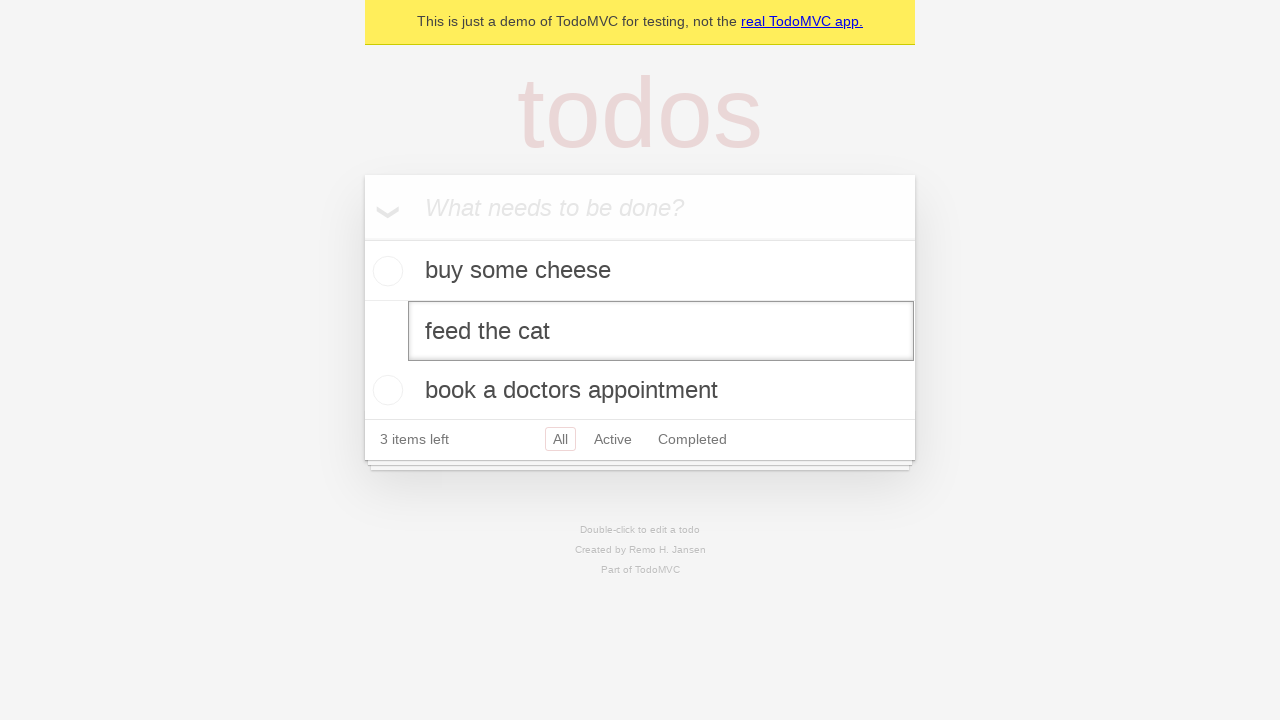

Cleared text from todo edit field on internal:testid=[data-testid="todo-item"s] >> nth=1 >> internal:role=textbox[nam
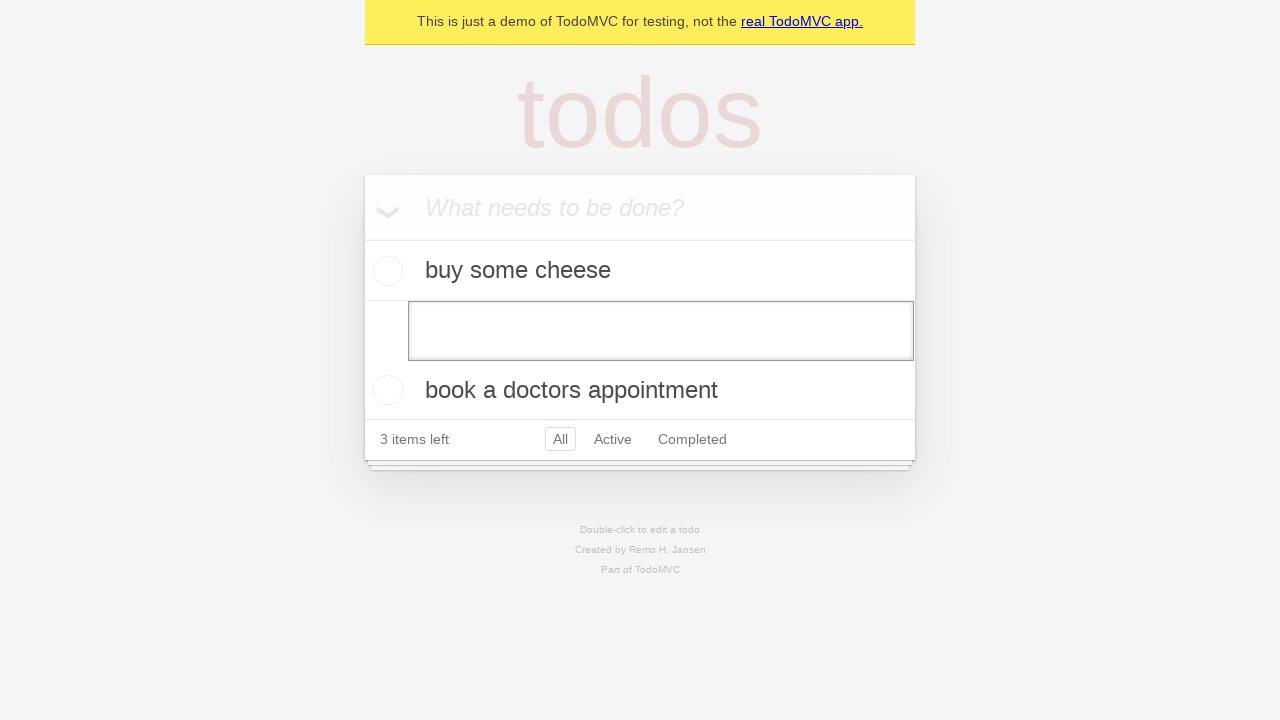

Pressed Enter to submit empty text and remove todo item on internal:testid=[data-testid="todo-item"s] >> nth=1 >> internal:role=textbox[nam
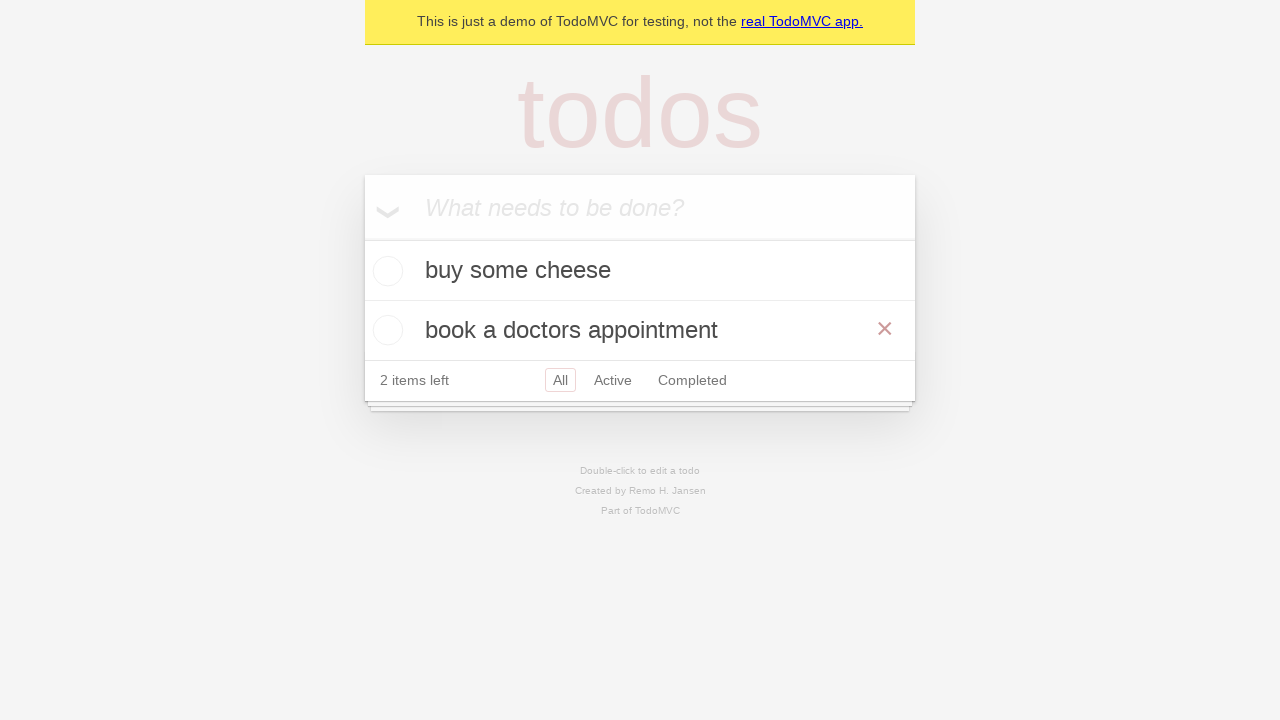

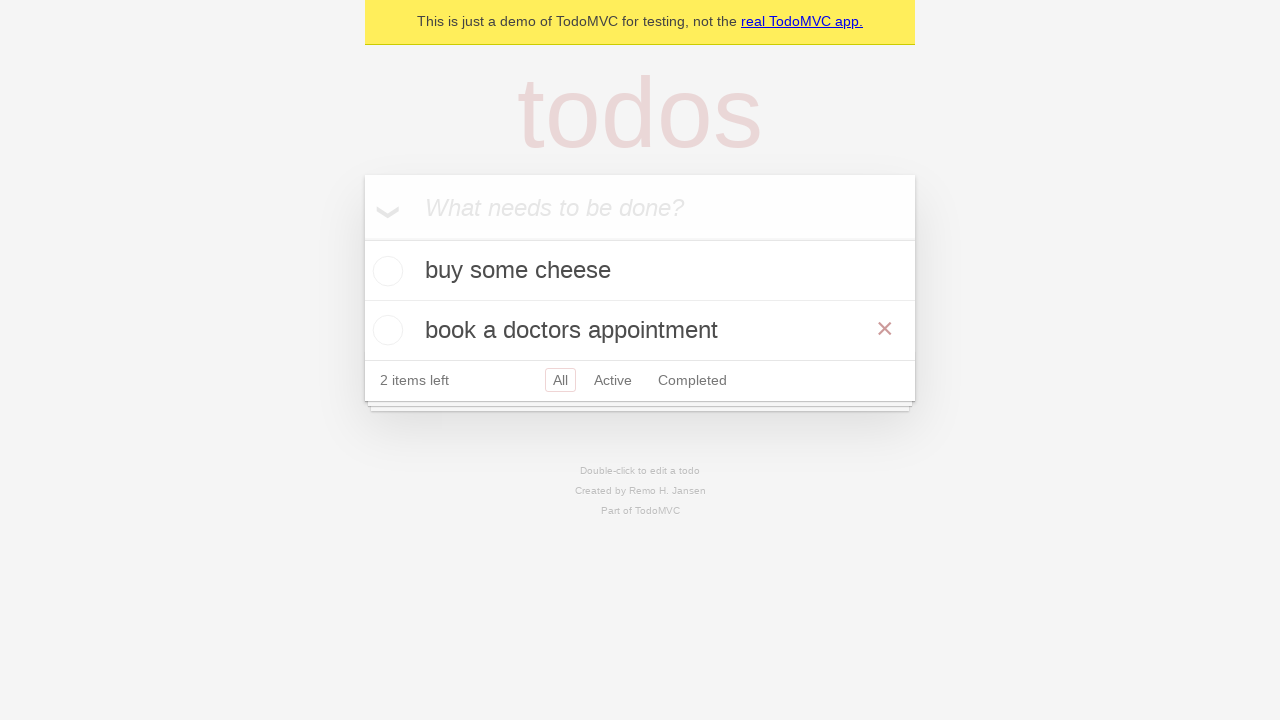